Tests dismissing a JavaScript prompt dialog

Starting URL: https://the-internet.herokuapp.com/

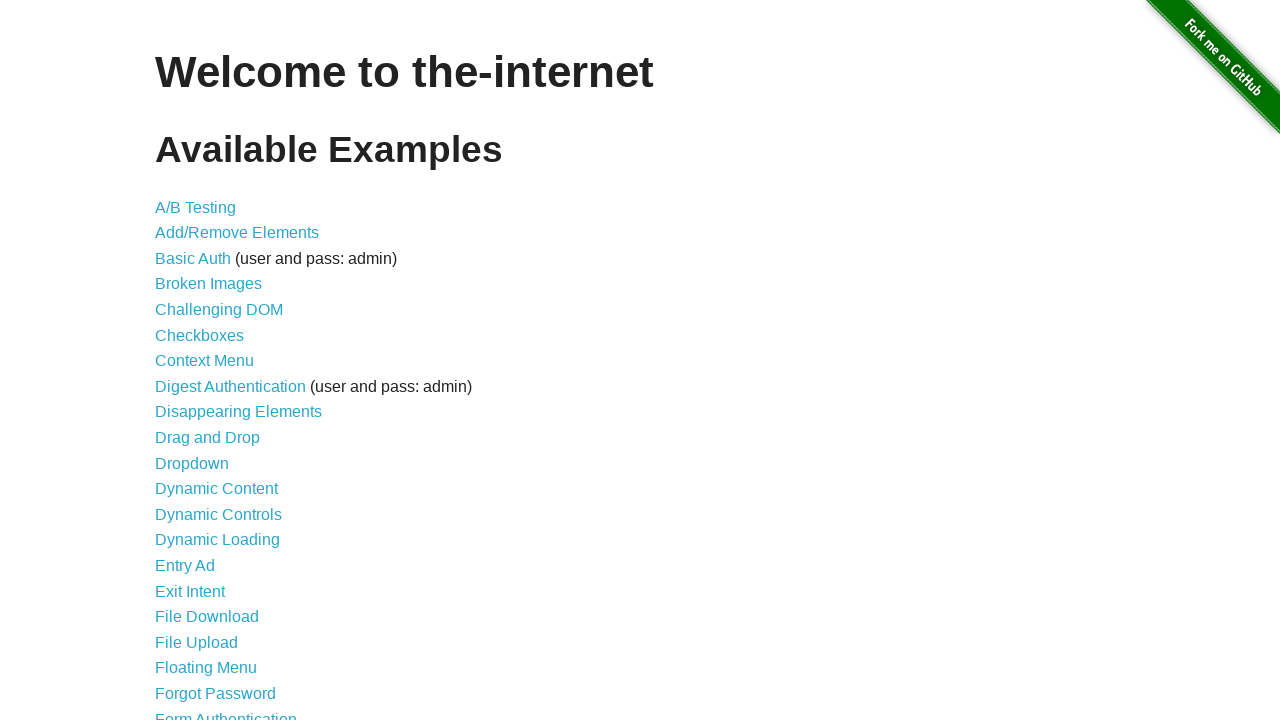

Set up dialog handler to dismiss prompts
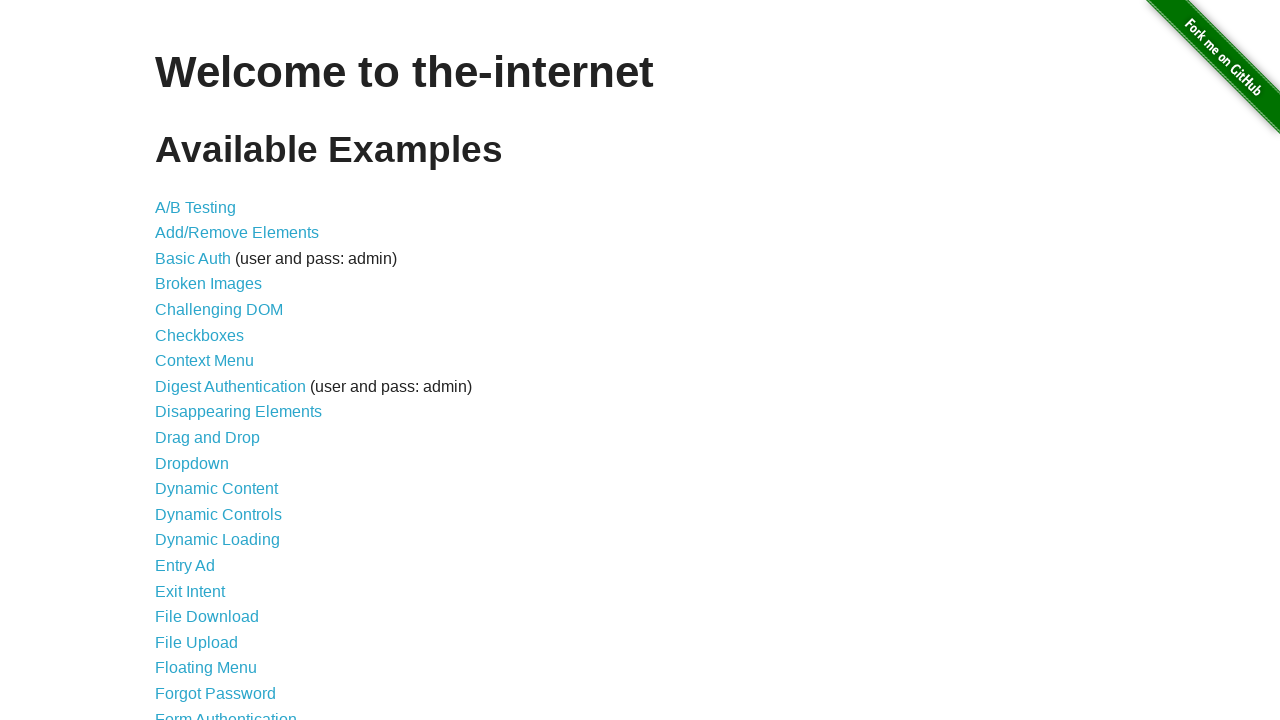

Clicked JavaScript Alerts link at (214, 361) on a[href='/javascript_alerts']
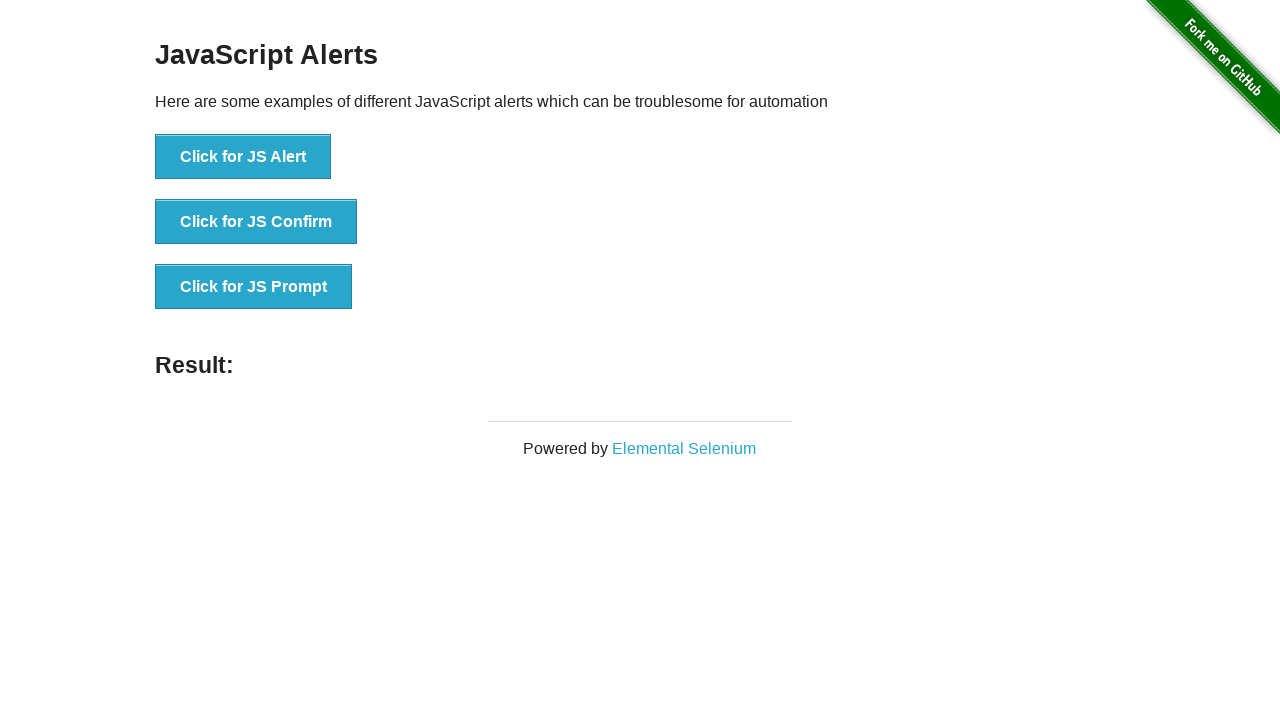

Clicked JS Prompt button to trigger dialog at (254, 287) on button[onclick='jsPrompt()']
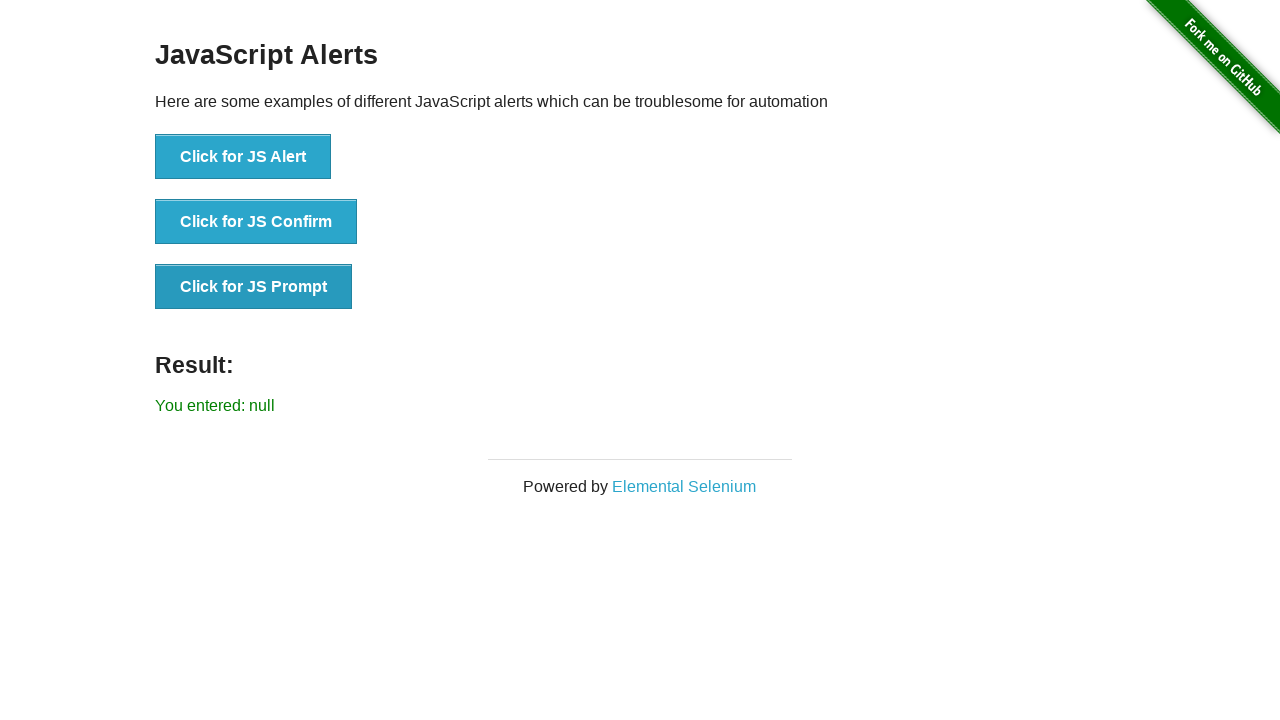

Result element loaded confirming prompt was dismissed
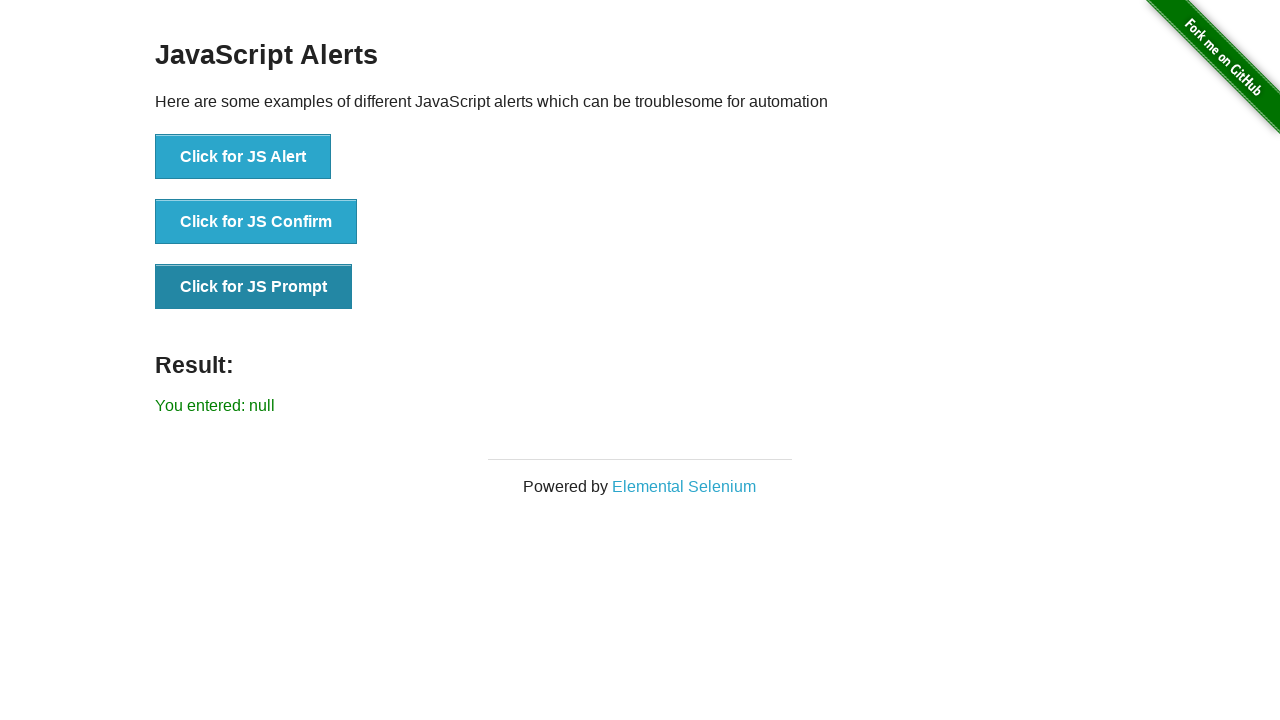

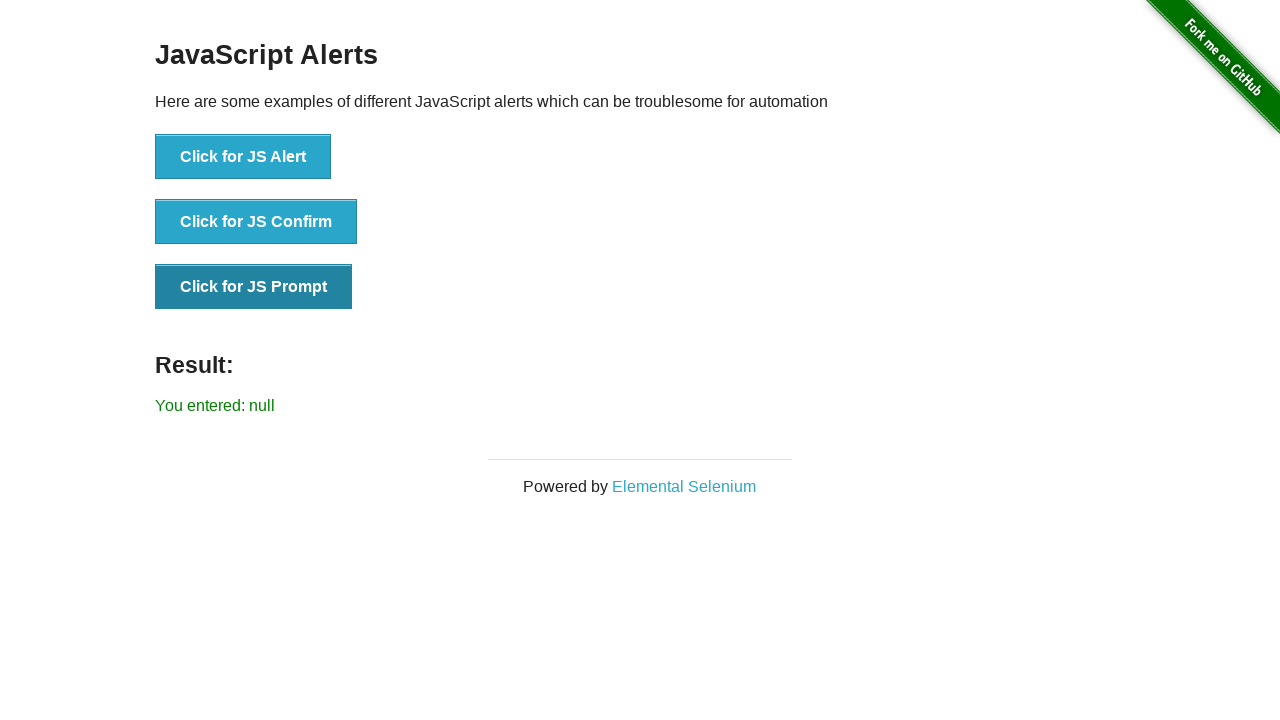